Navigates to the Grimey blog page and waits for h3 elements to load, verifying that blog post titles are present on the page.

Starting URL: https://grimey.com/blog

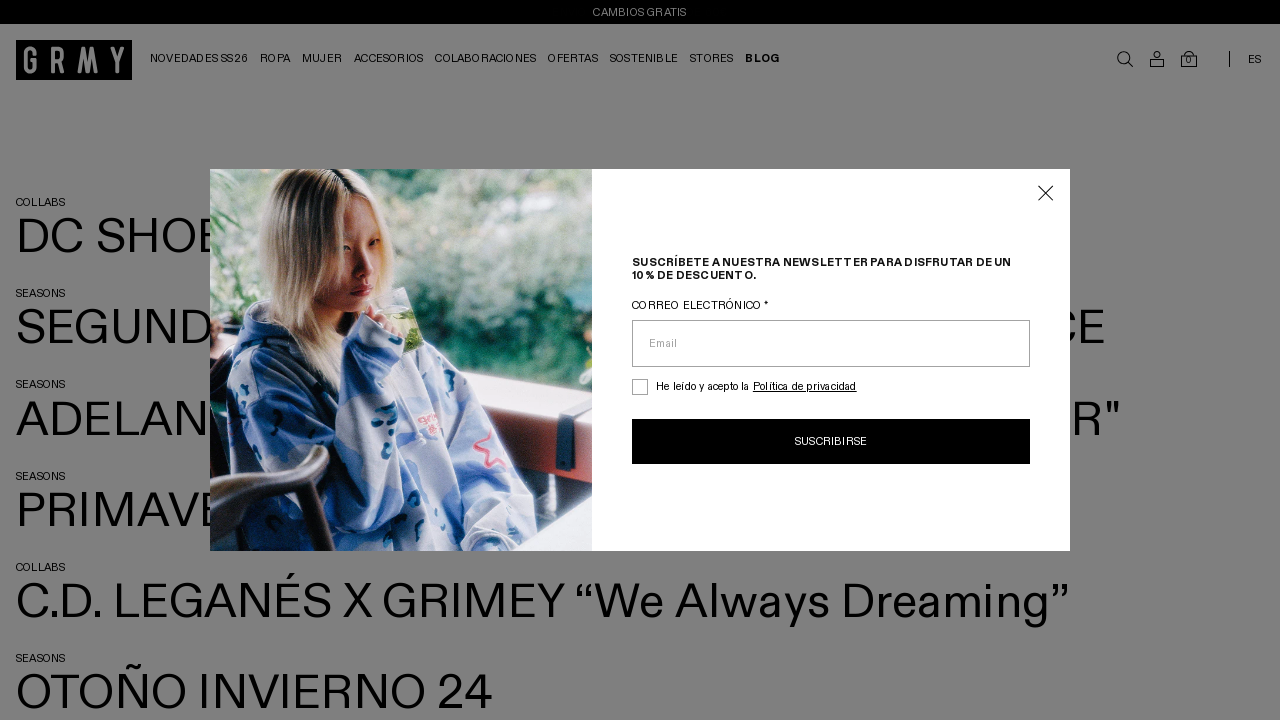

Navigated to Grimey blog page
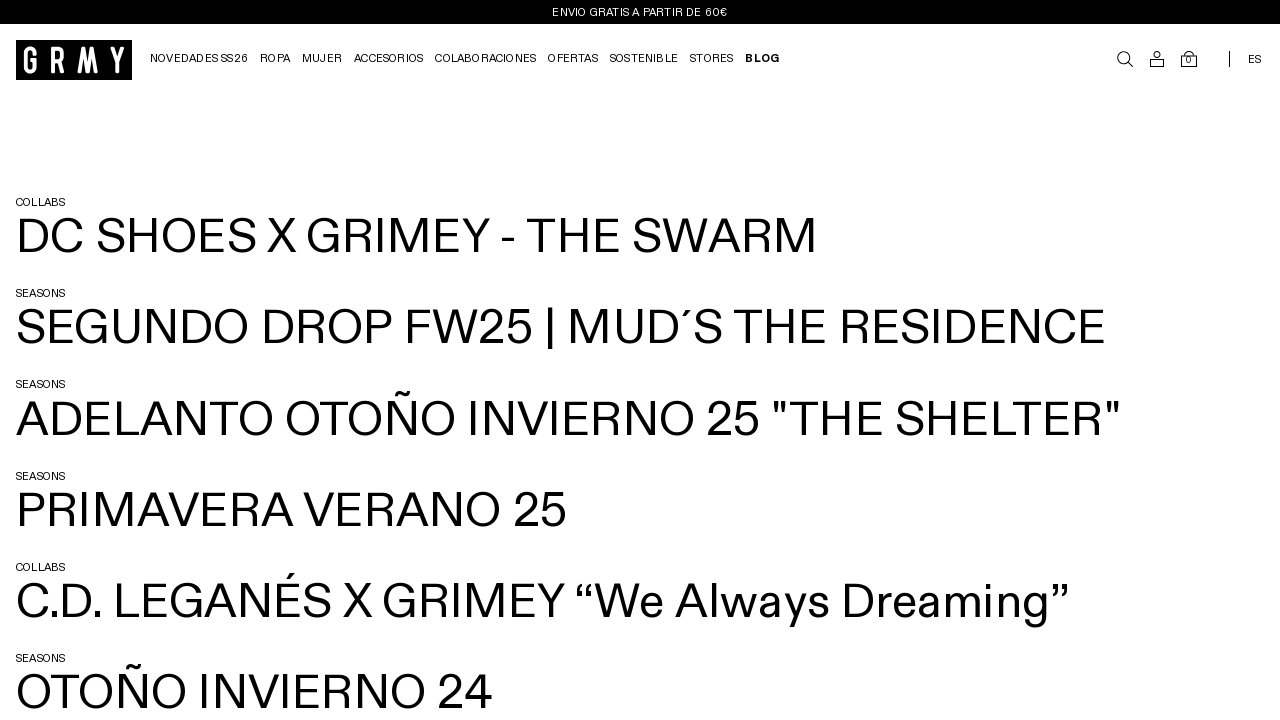

Blog post title elements (h3) loaded
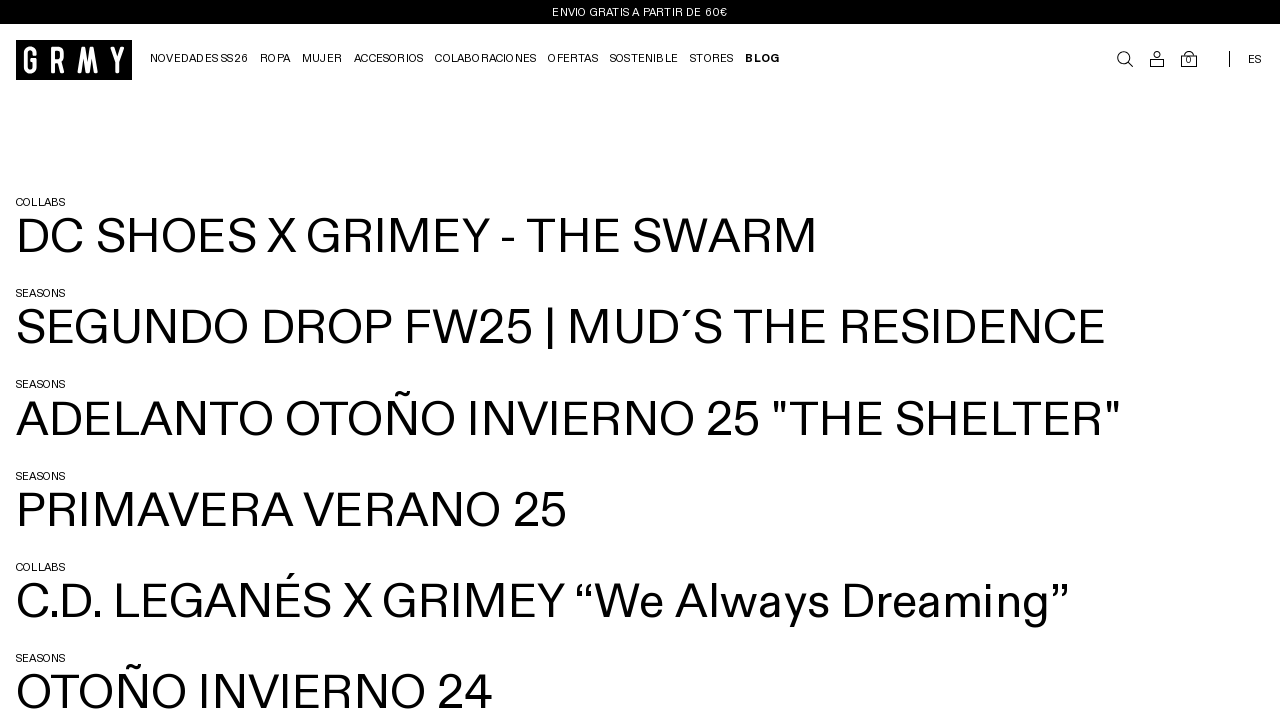

Retrieved all h3 elements from the page
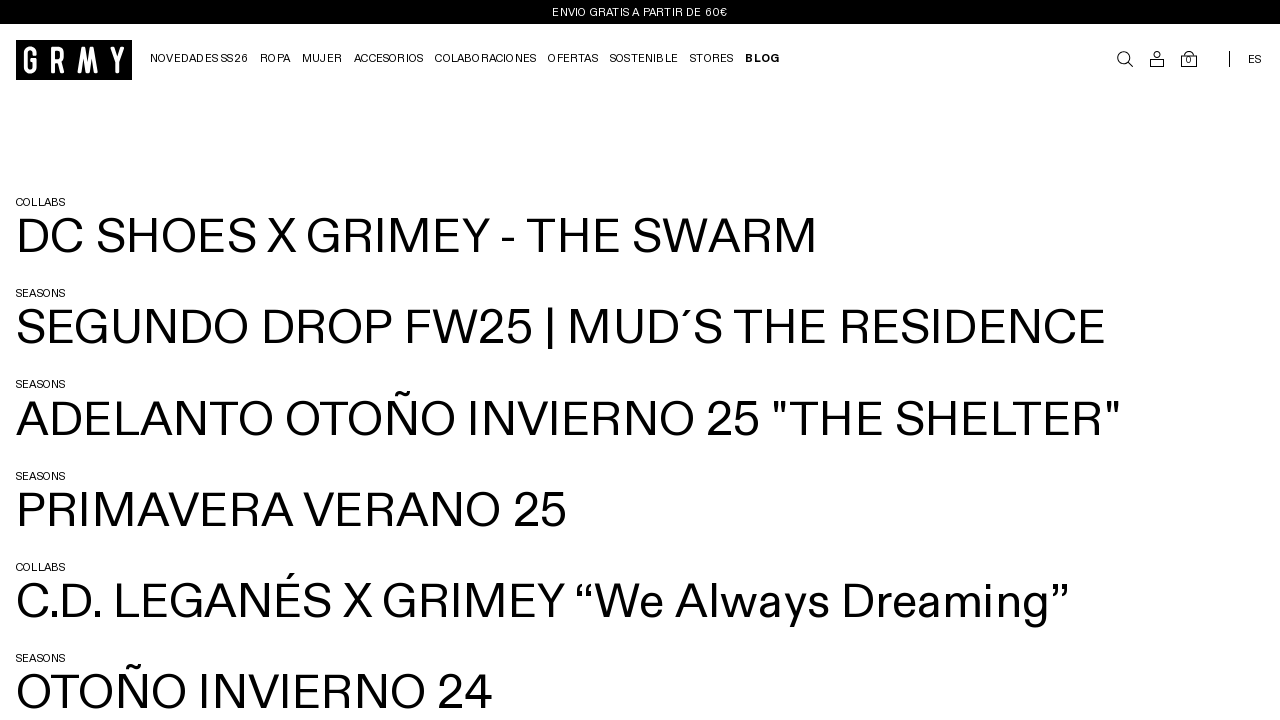

Verified that blog post titles are present on the page
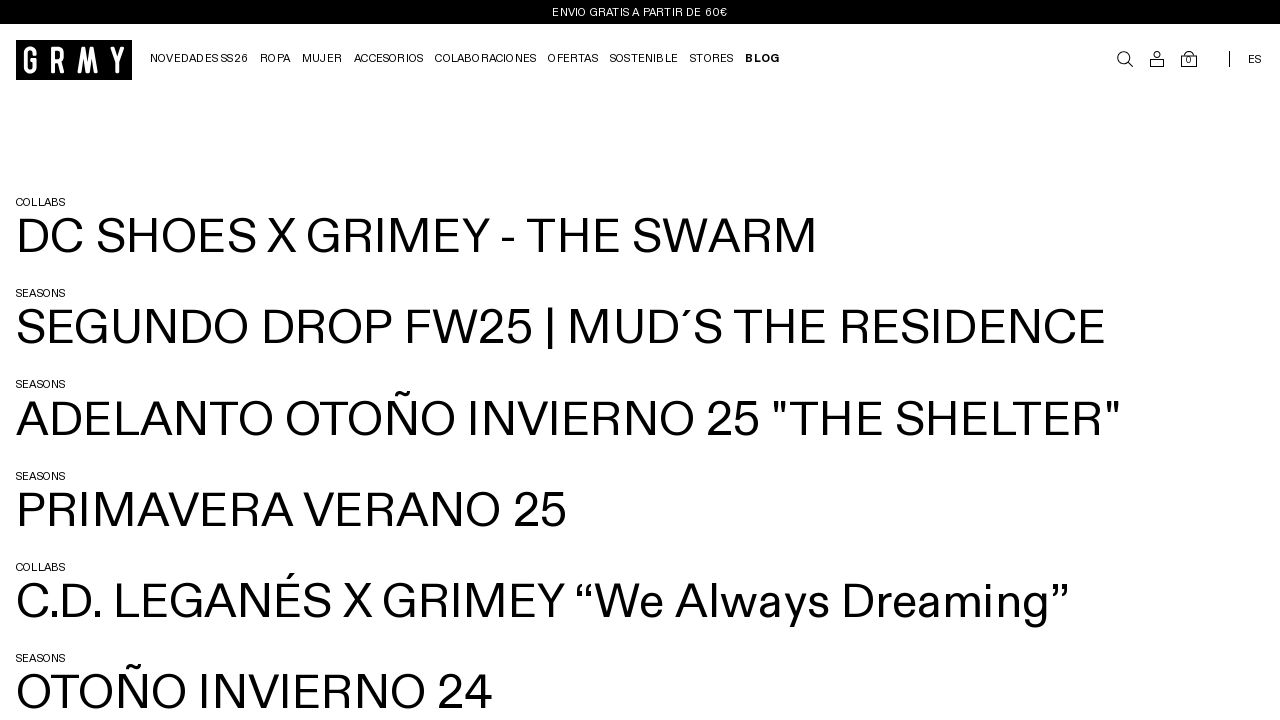

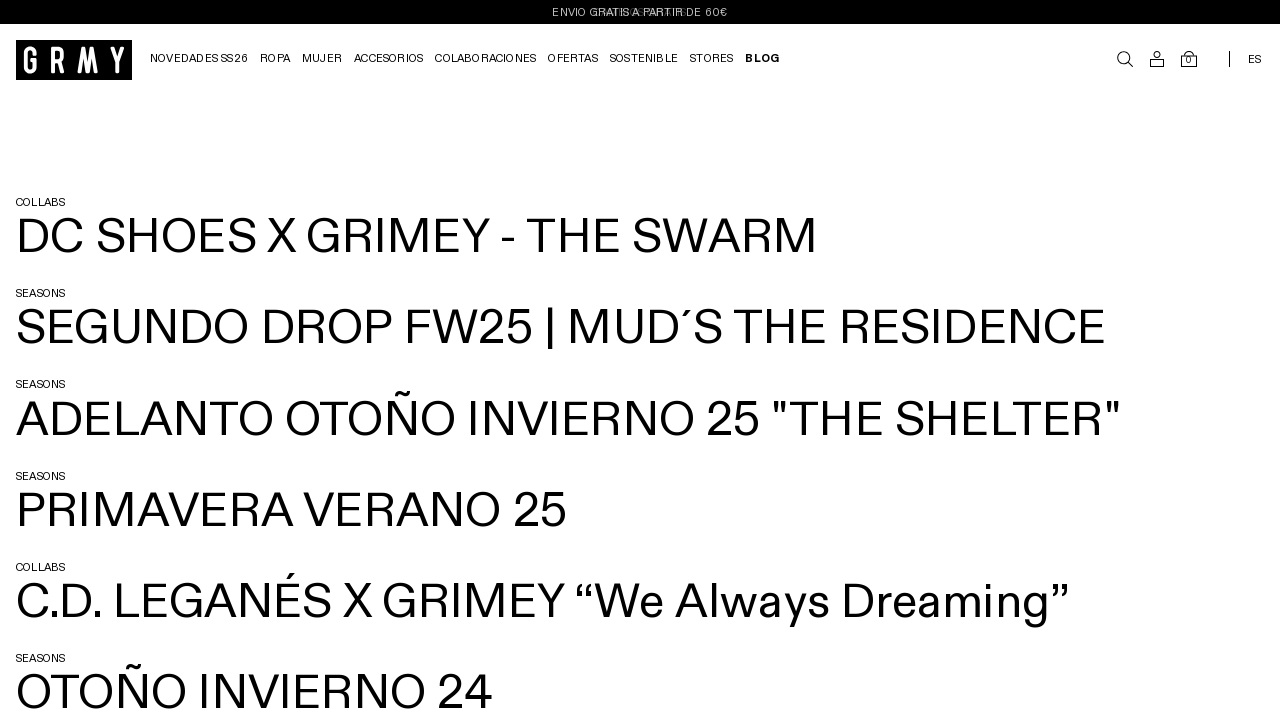